Tests keyboard actions including typing text, selecting all with Ctrl+A, copying with Ctrl+C, tabbing, and pasting with Ctrl+V

Starting URL: https://text-compare.com/

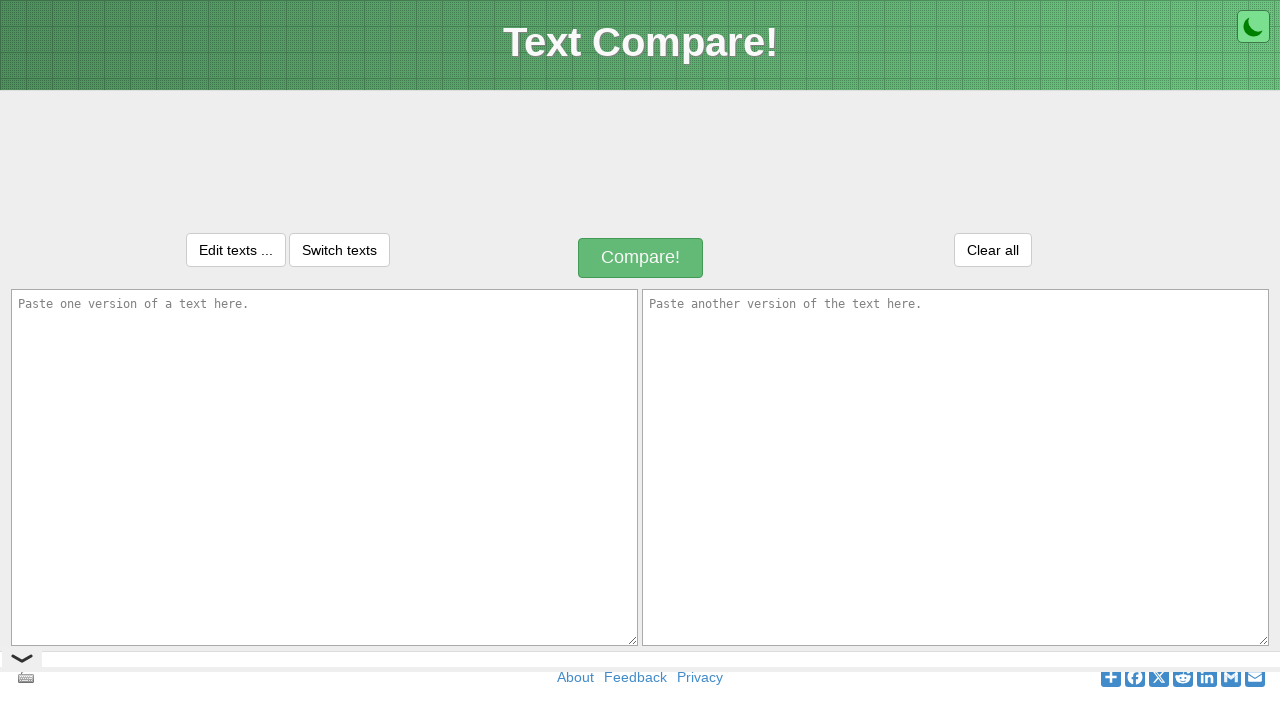

Typed 'welcome to rewa' in first text box on //*[@id='inputText1']
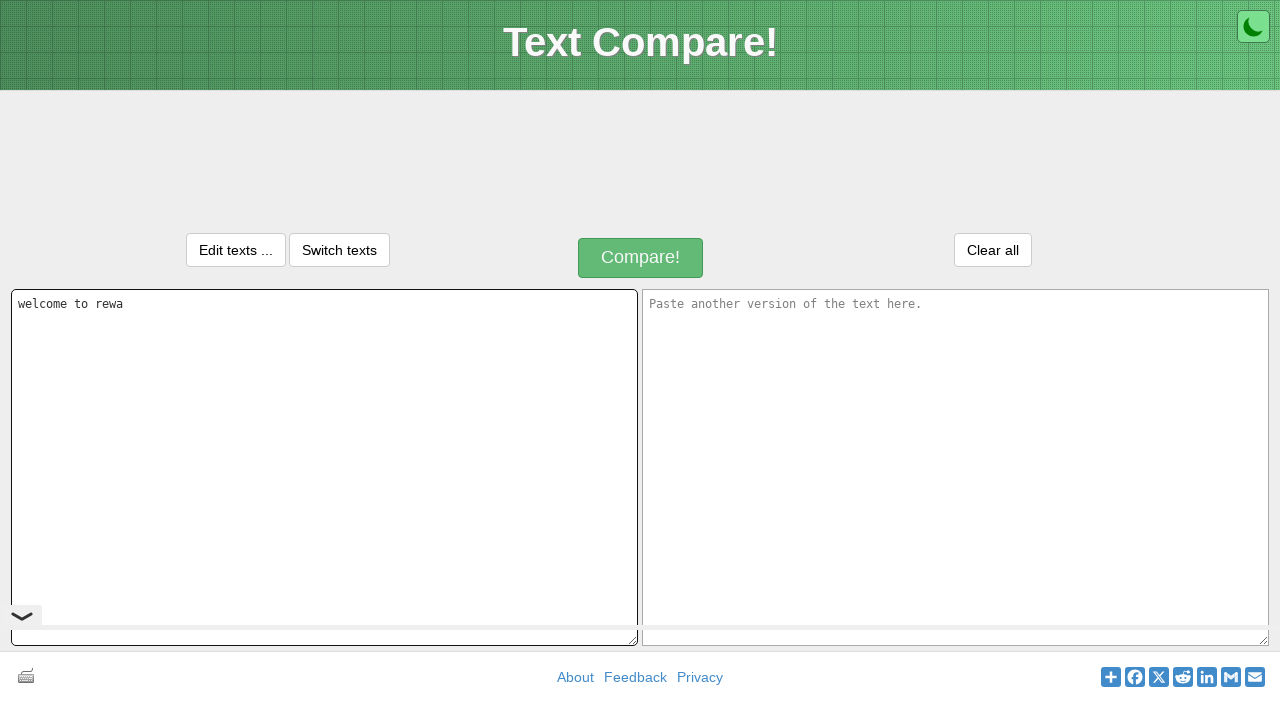

Selected all text in first box with Ctrl+A
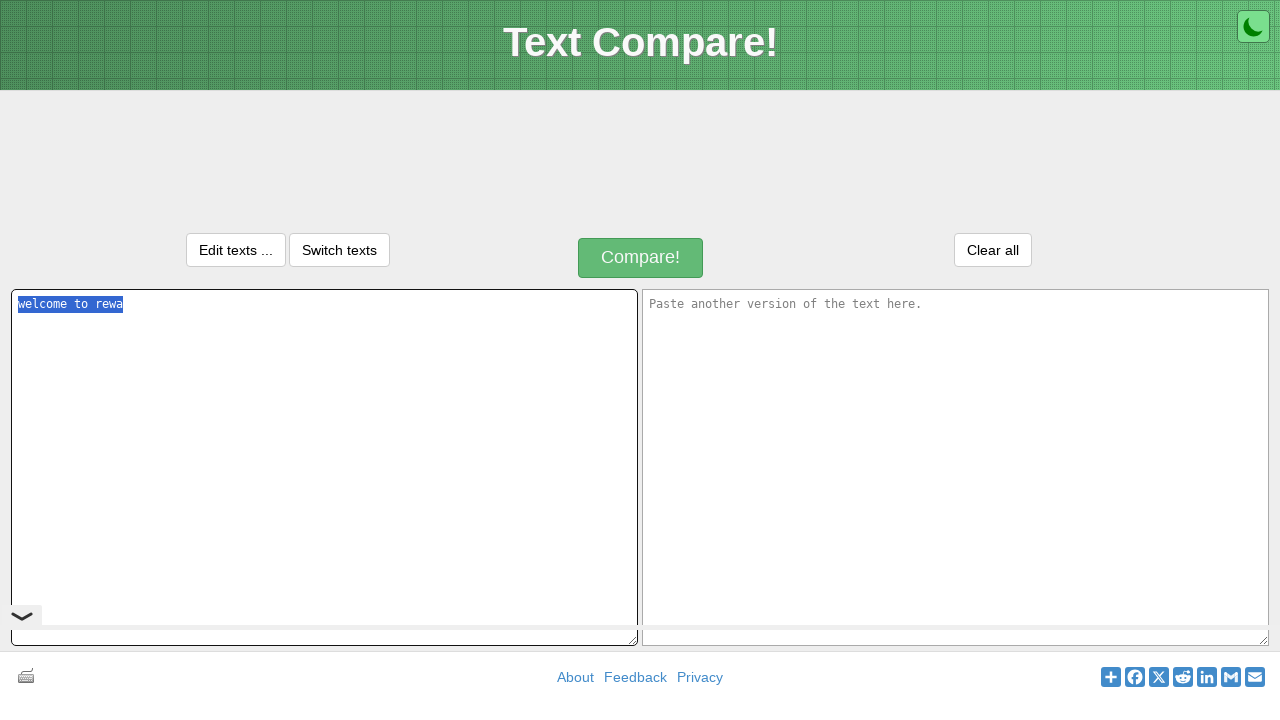

Copied selected text with Ctrl+C
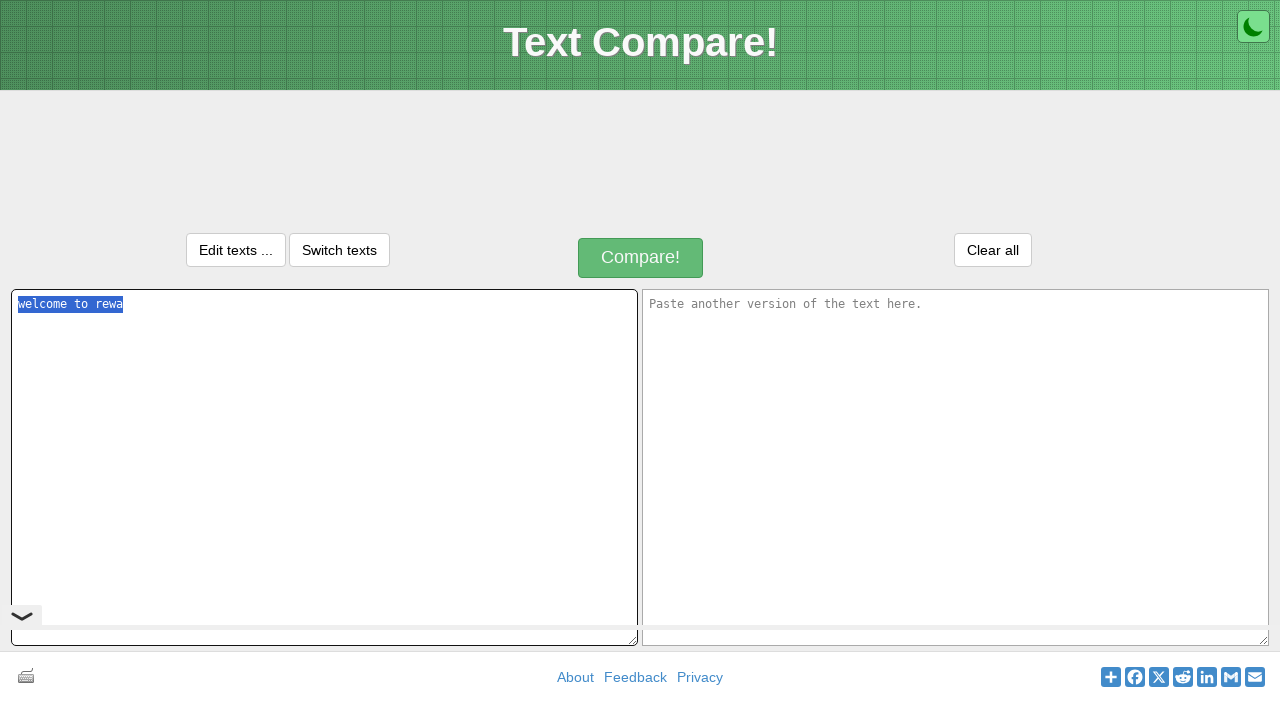

Tabbed to second text box
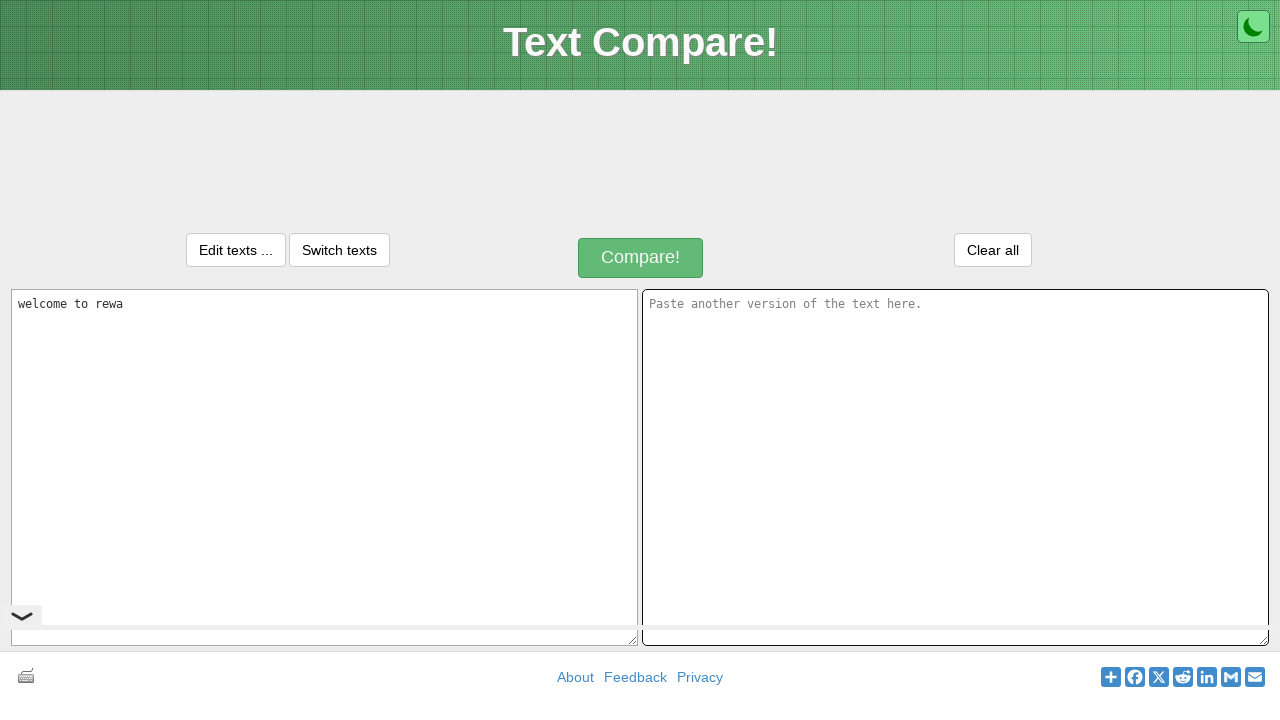

Pasted text in second box with Ctrl+V
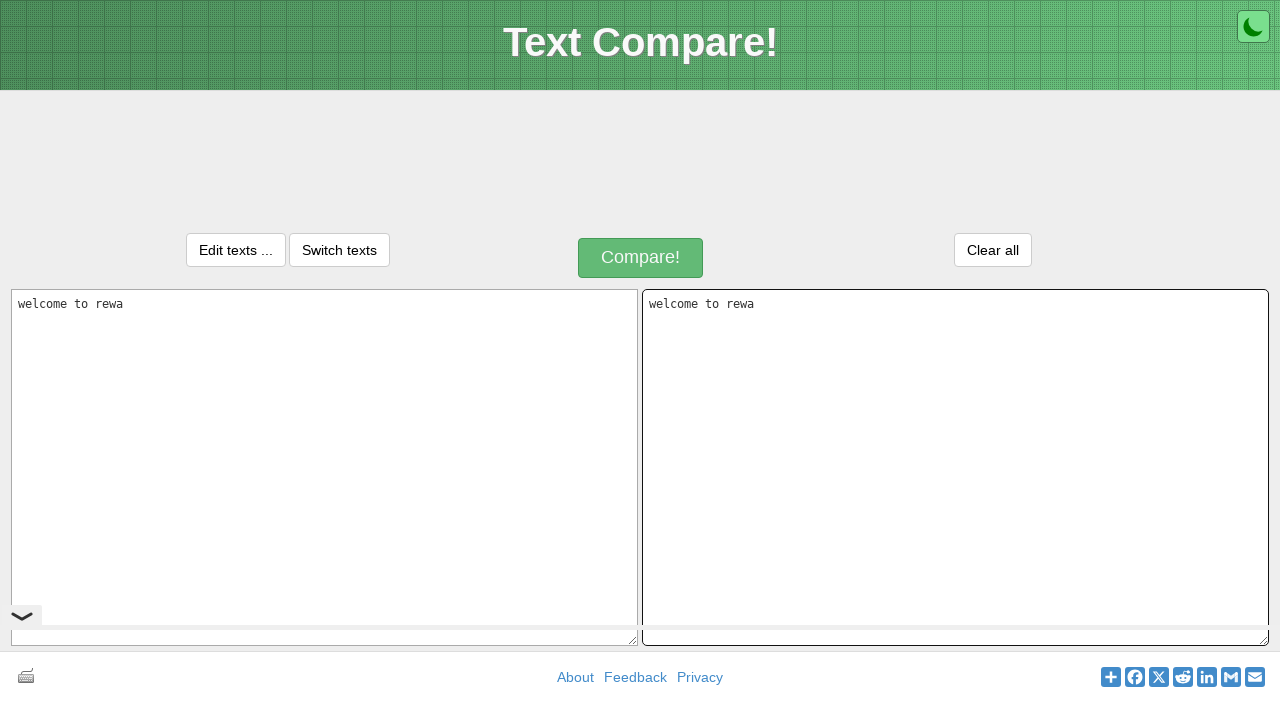

Retrieved value from first text box
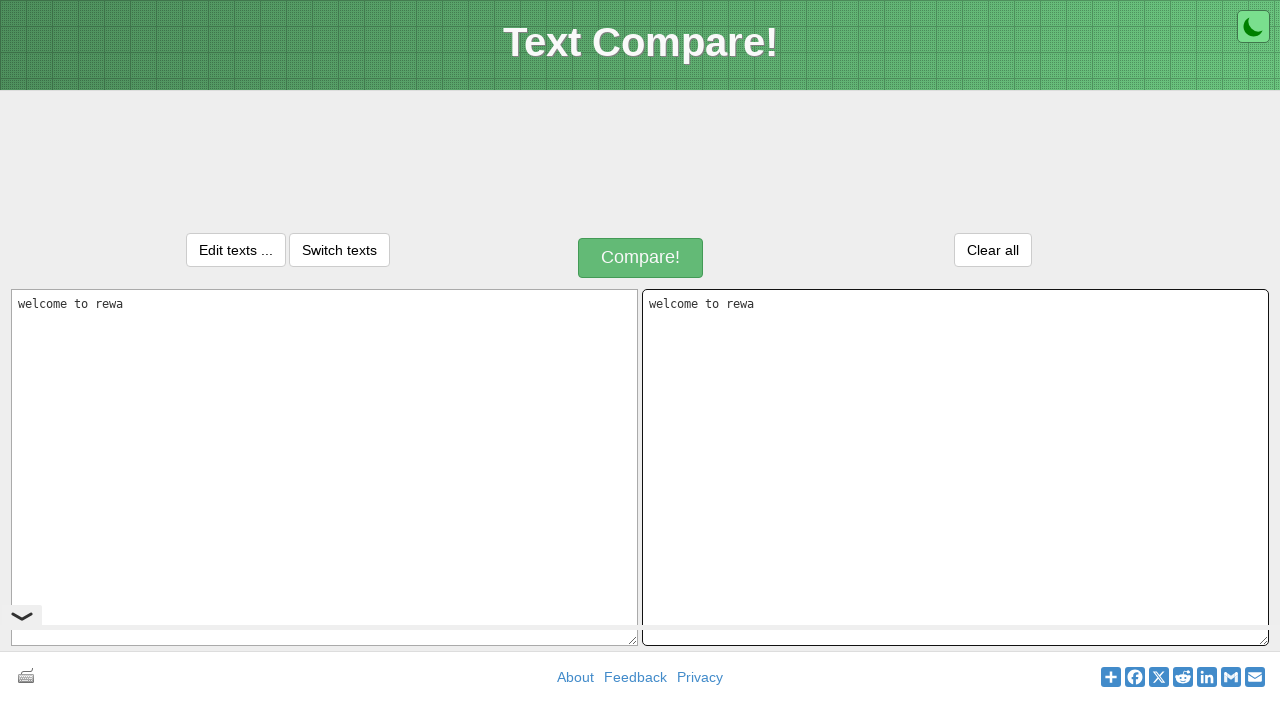

Retrieved value from second text box
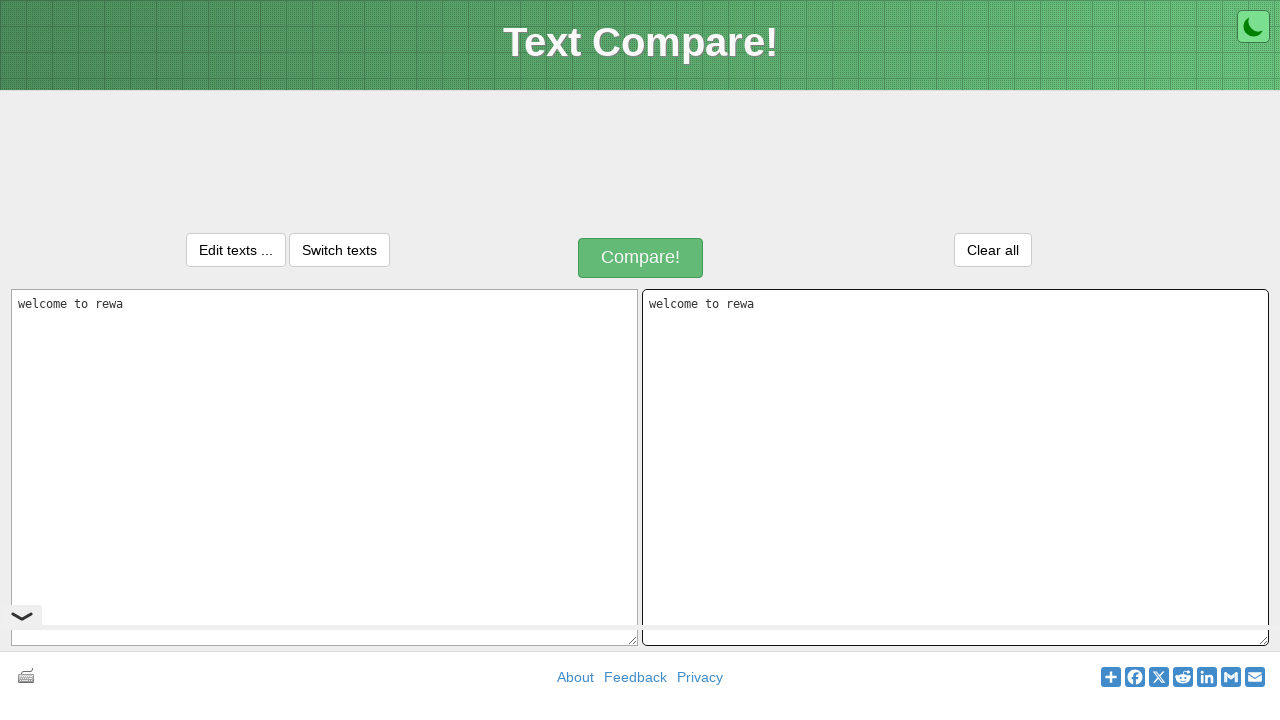

Text copy verification passed - both boxes contain identical text
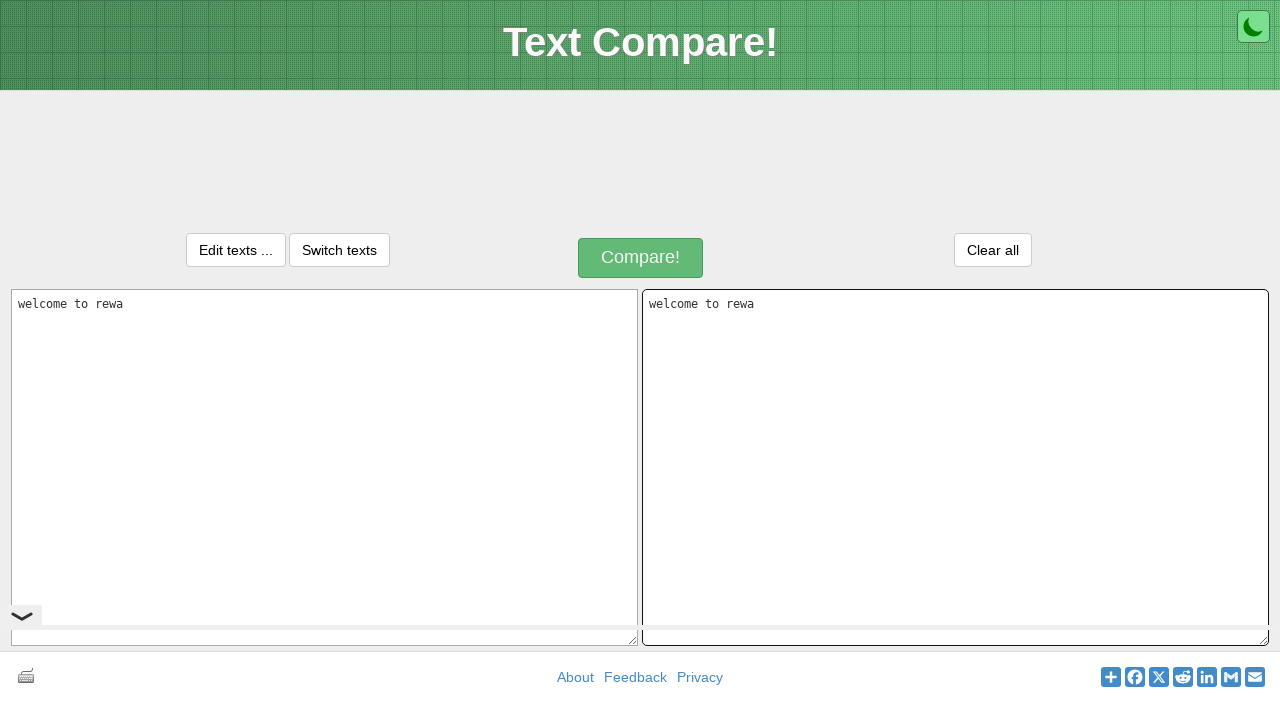

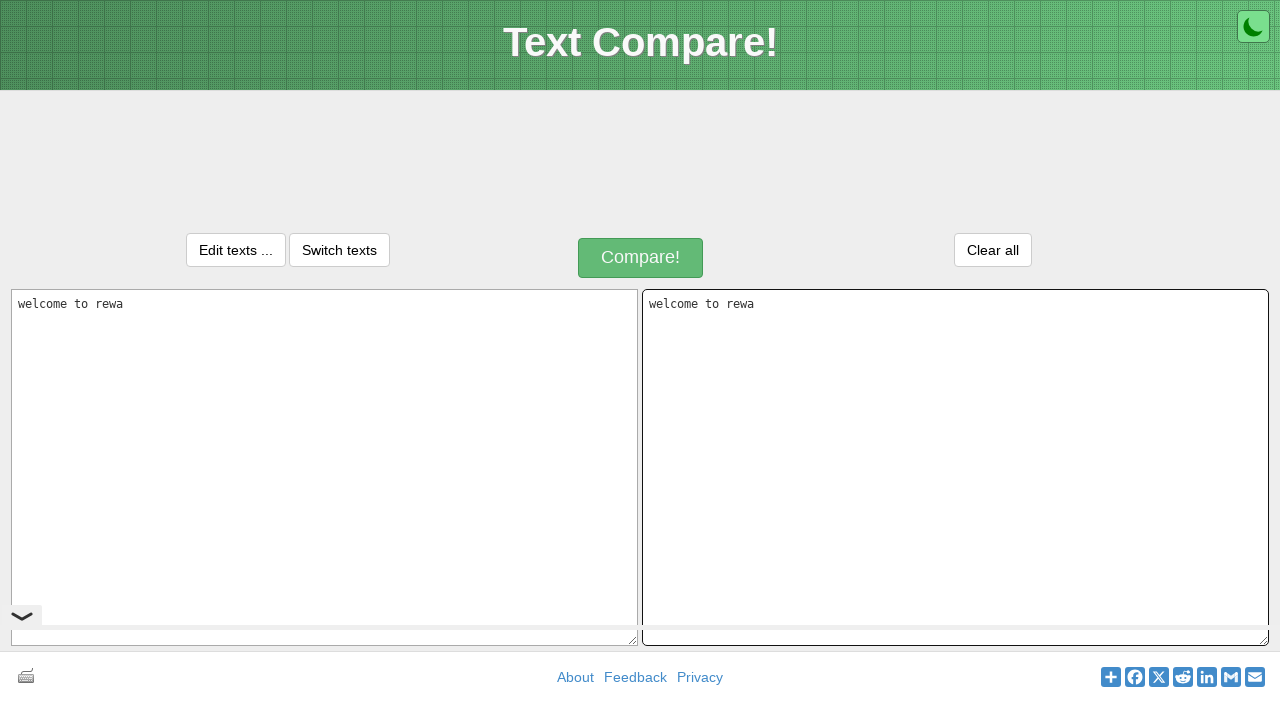